Tests dropdown selection functionality by selecting options using different methods (index, value, visible text) and verifies the total number of options

Starting URL: https://the-internet.herokuapp.com/dropdown

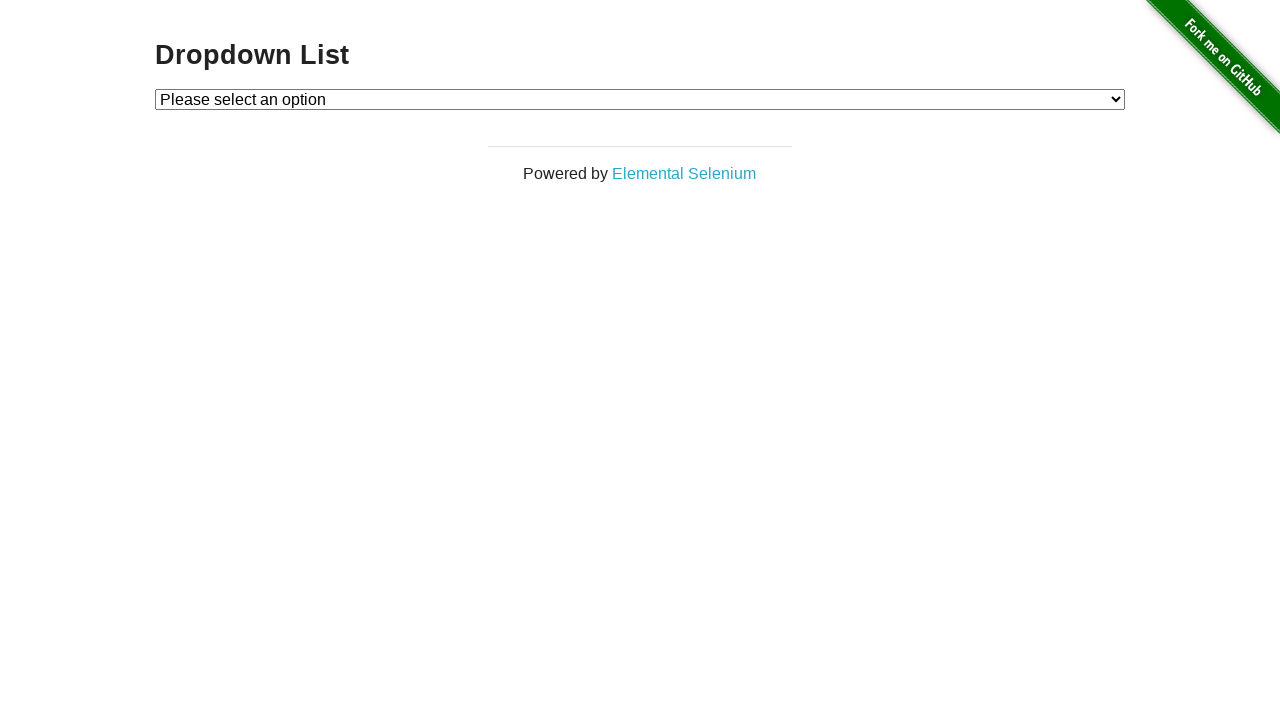

Located dropdown element with id 'dropdown'
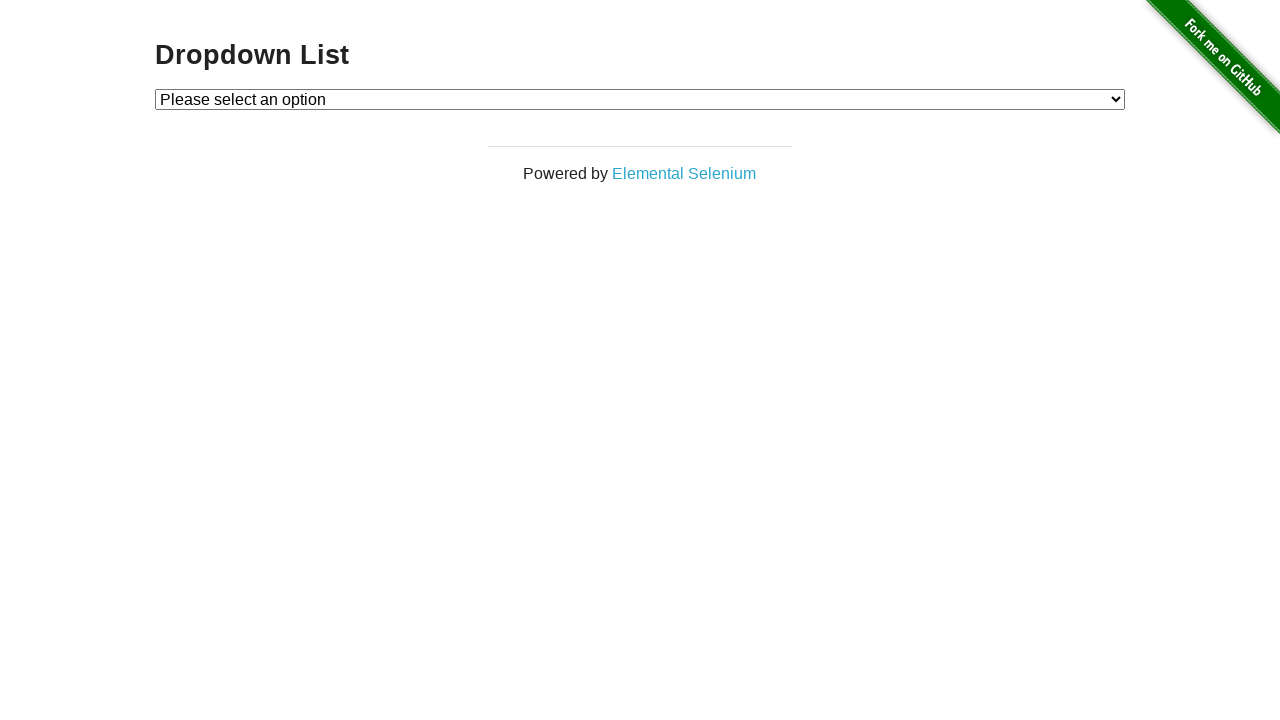

Selected Option 1 by index on select#dropdown
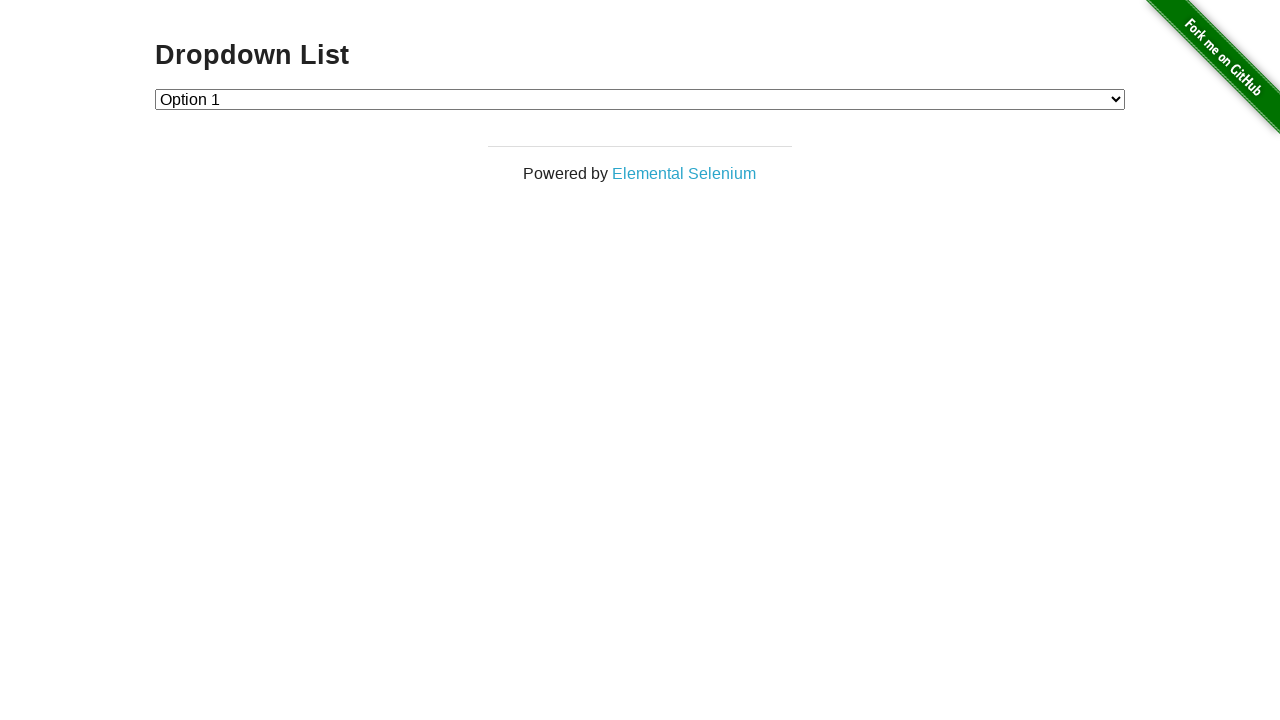

Selected Option 2 by value on select#dropdown
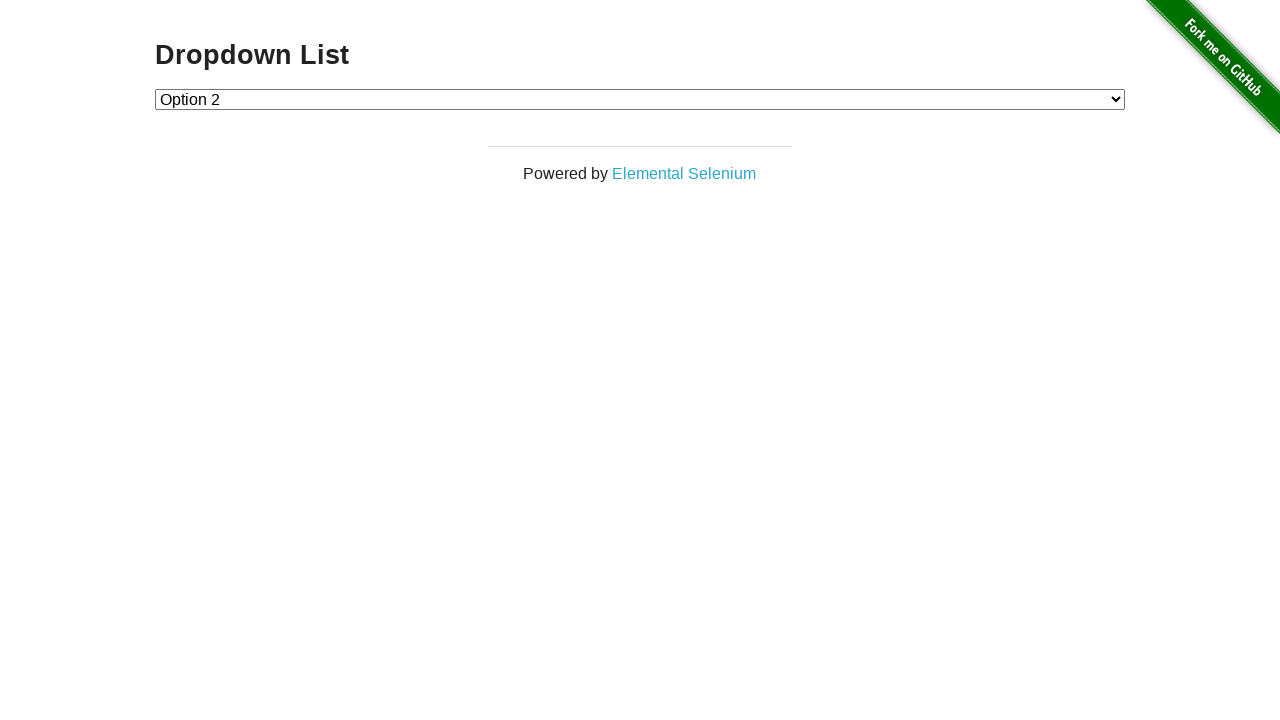

Selected Option 1 by visible text label on select#dropdown
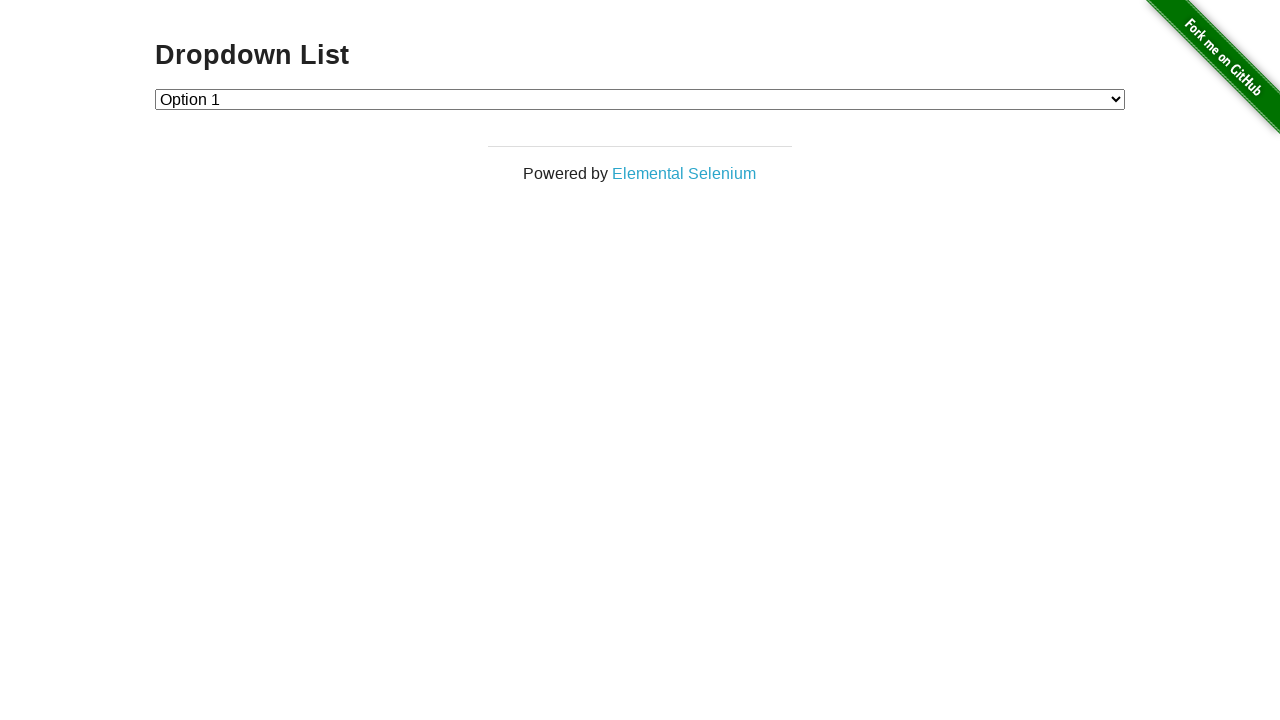

Retrieved all dropdown options
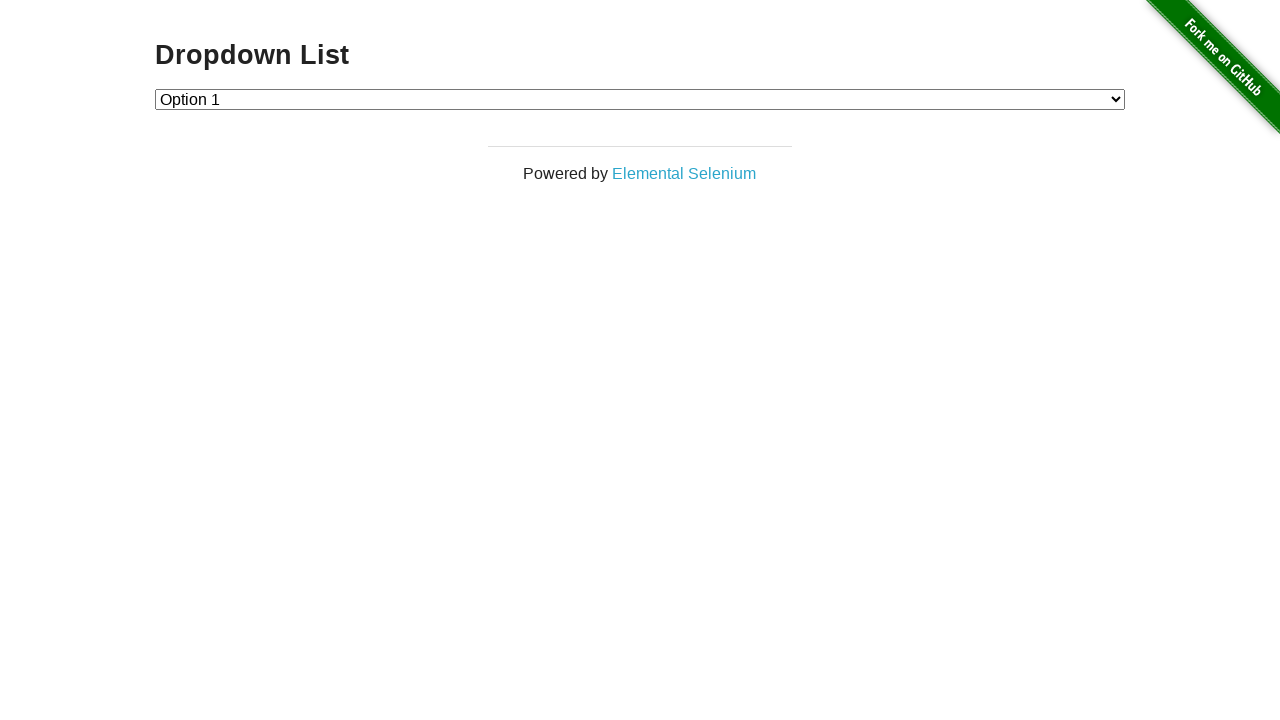

Verified dropdown contains exactly 3 options
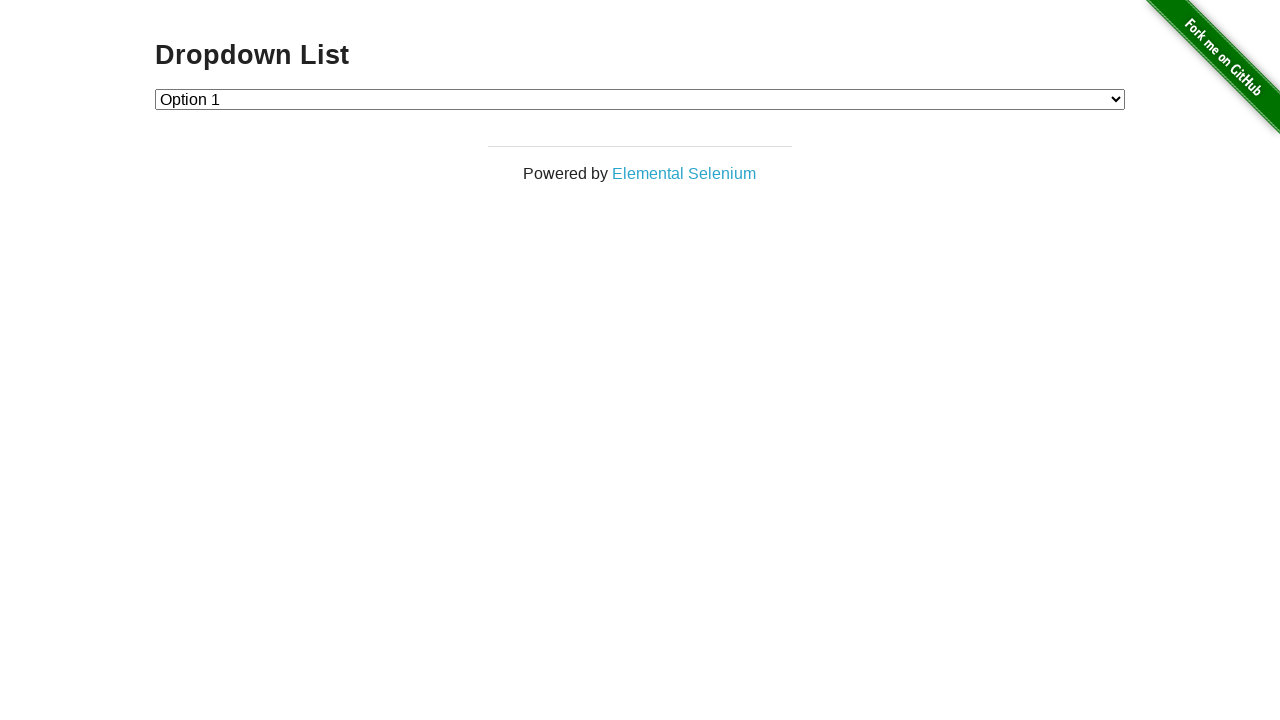

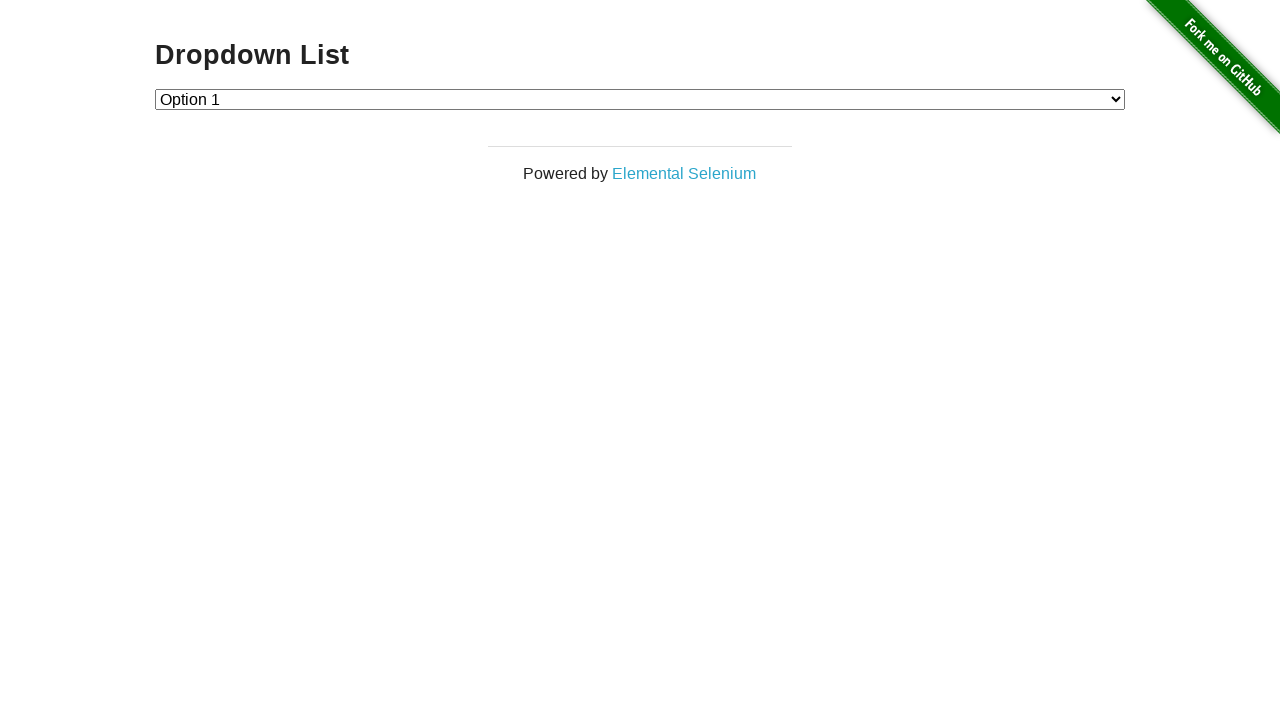